Tests drag and drop by offset action, dragging element to specific coordinates

Starting URL: https://crossbrowsertesting.github.io/drag-and-drop

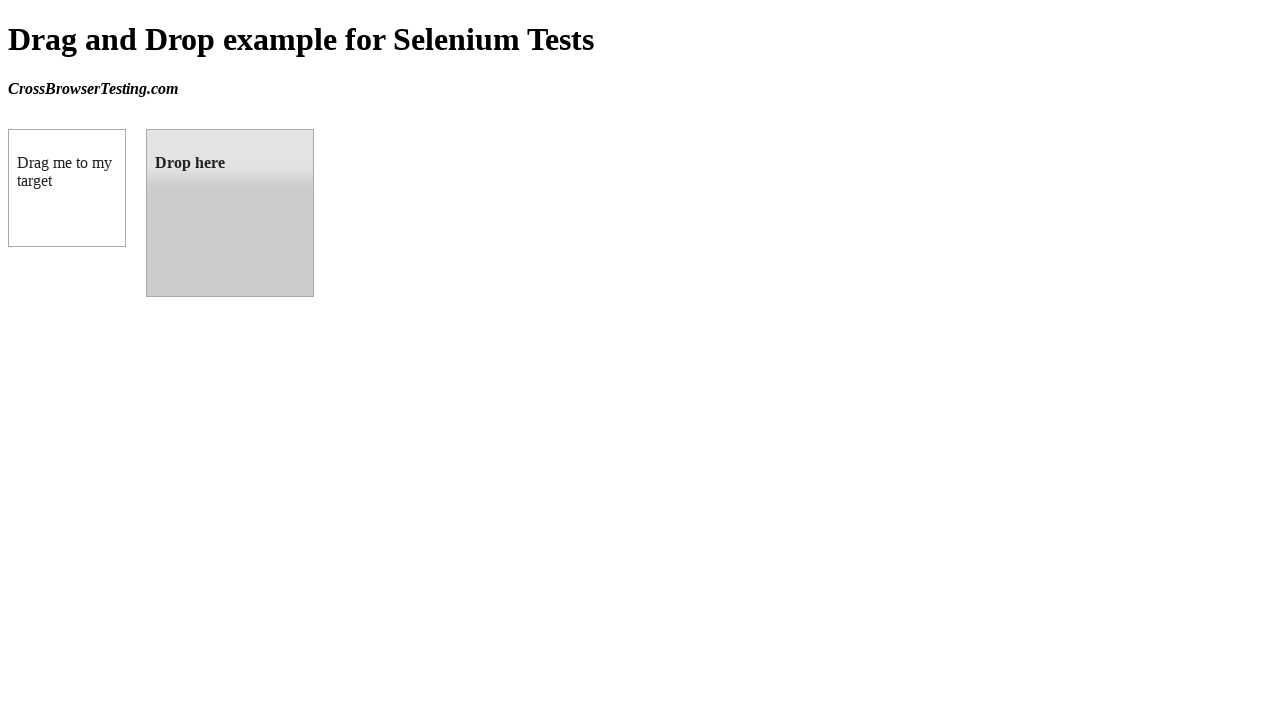

Located draggable source element
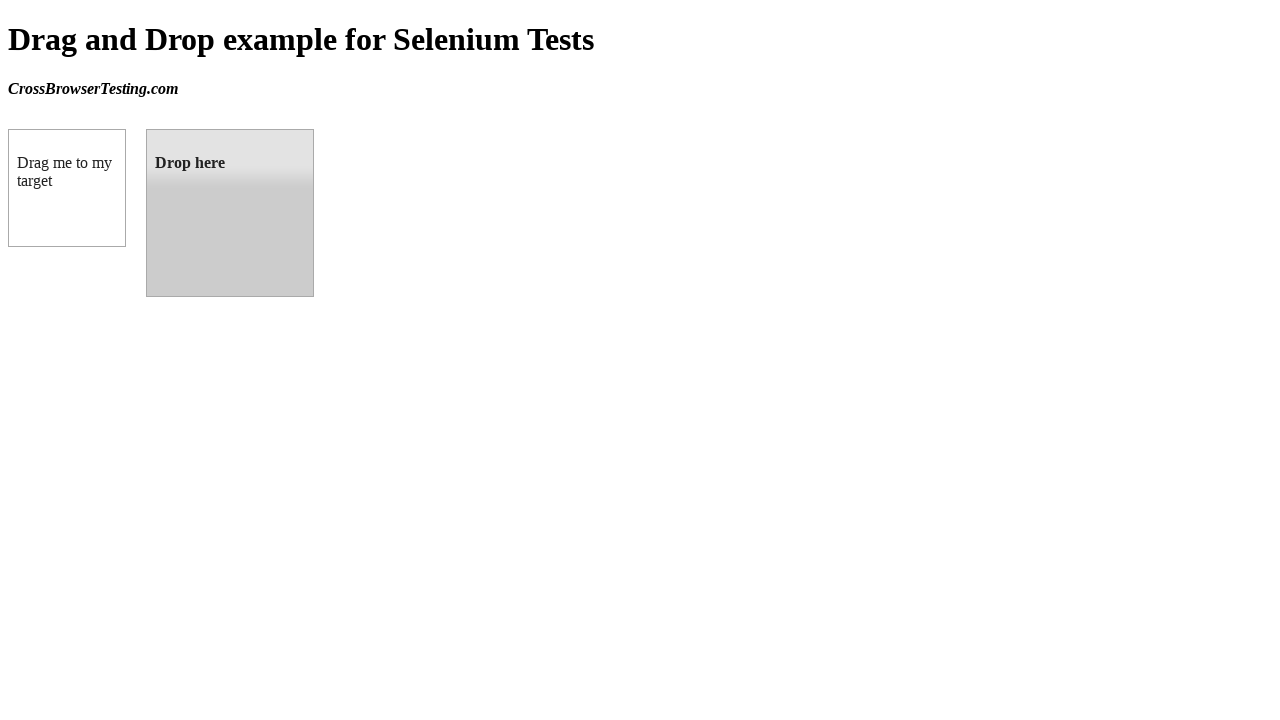

Located droppable target element
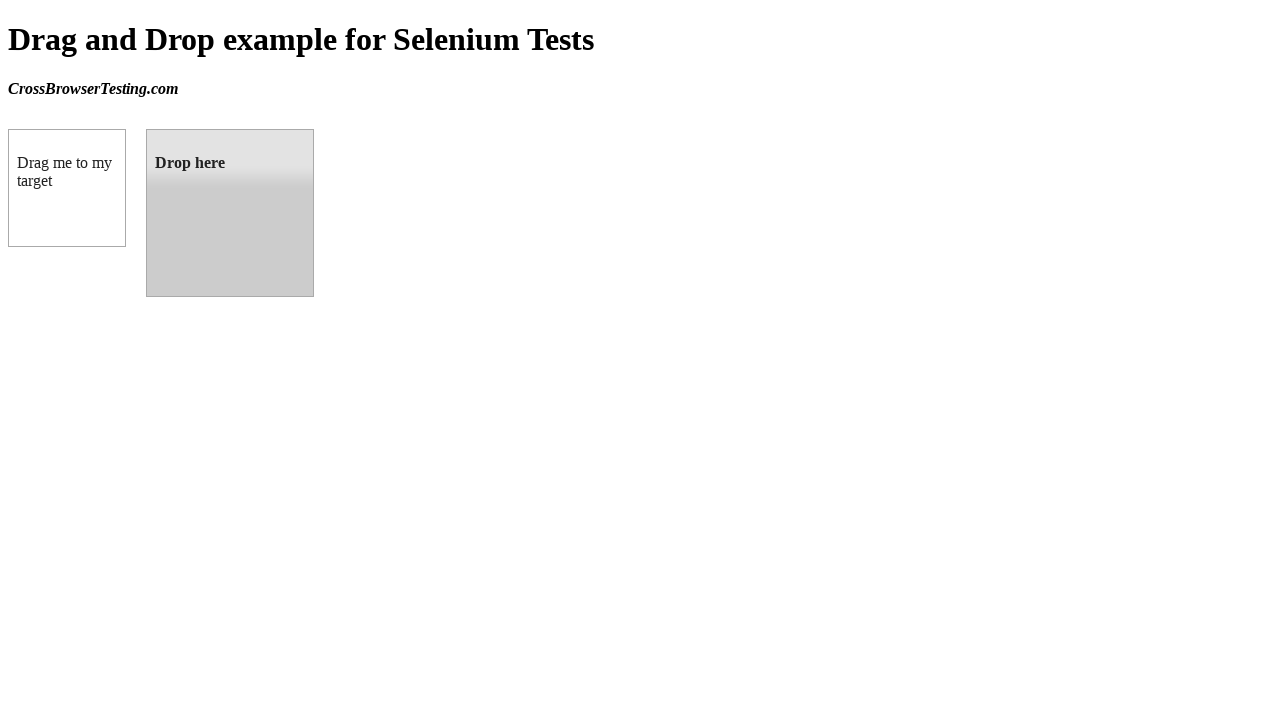

Retrieved target element bounding box coordinates
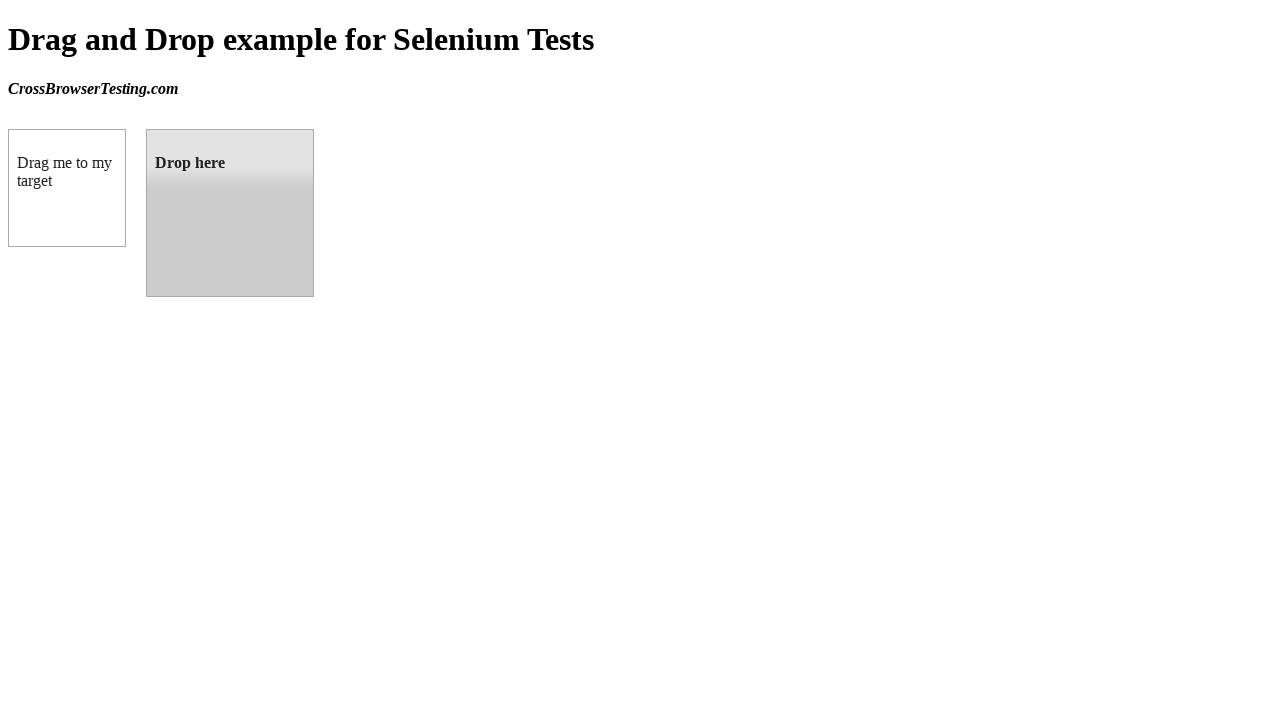

Performed drag and drop action from draggable to droppable element at (230, 213)
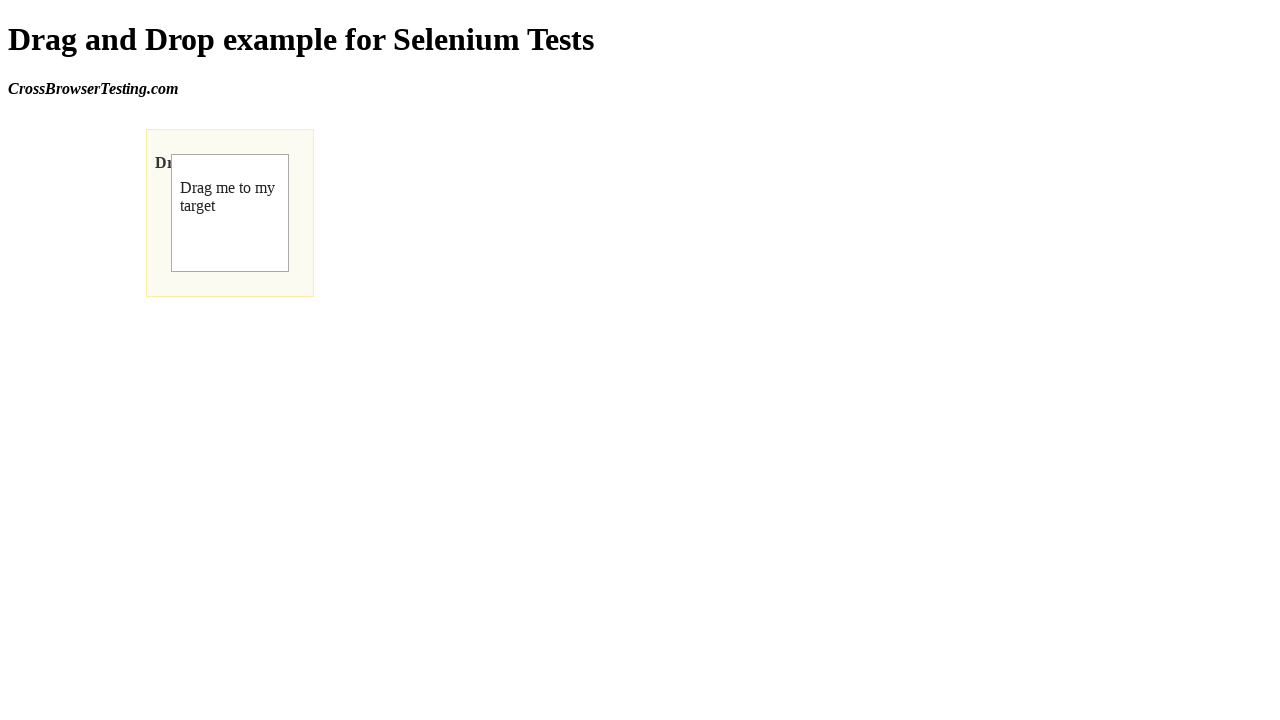

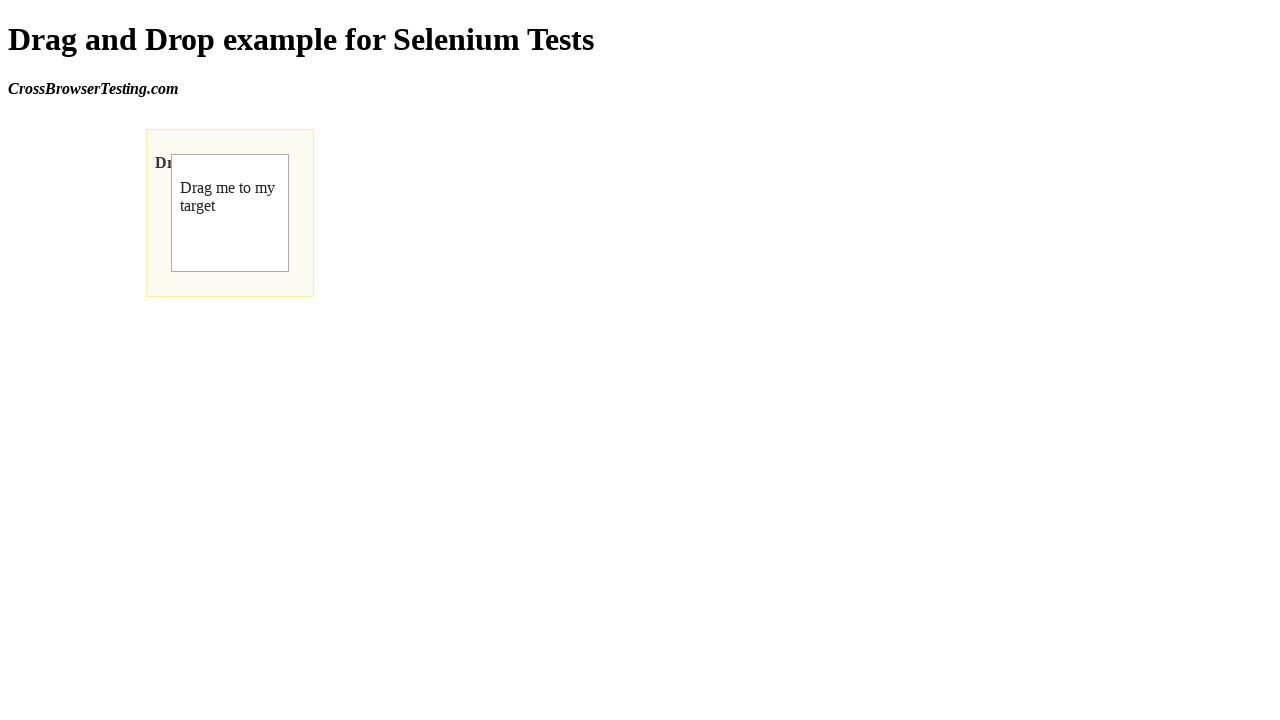